Tests sign-up with existing username on Firefox to verify duplicate user error handling

Starting URL: https://demoblaze.com/

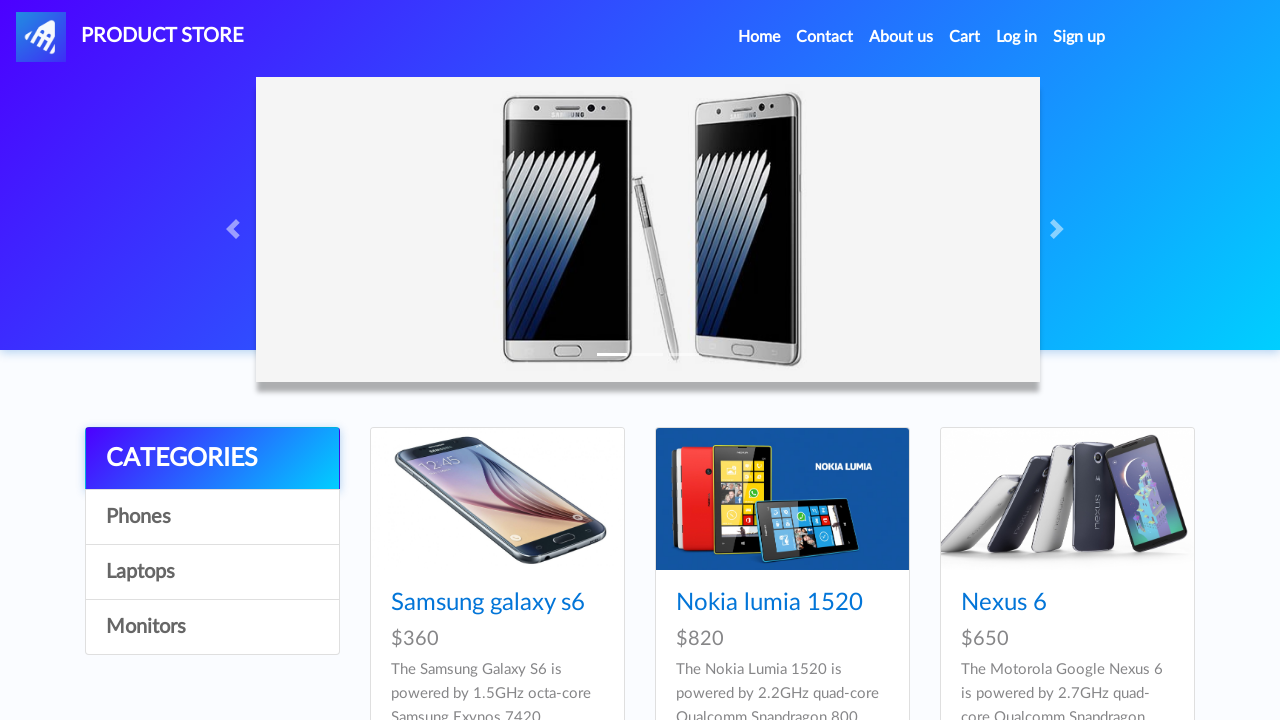

Clicked Sign Up button in navigation at (1079, 37) on #signin2
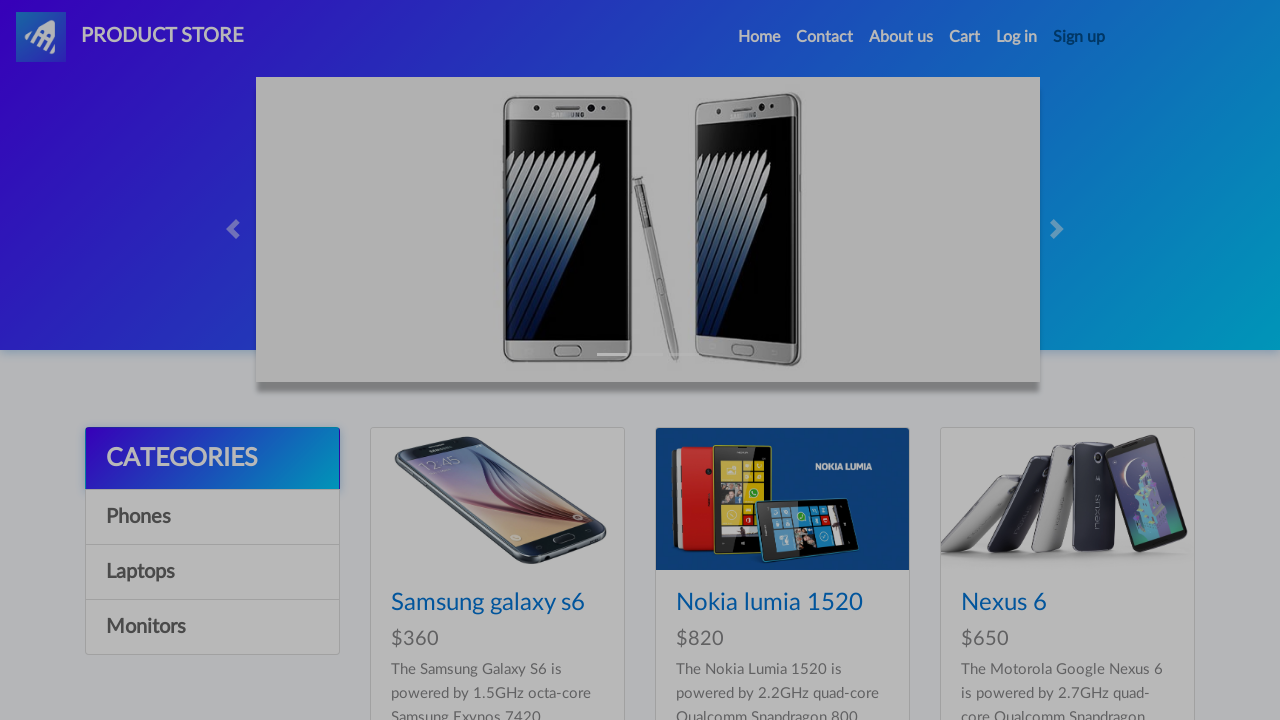

Sign-up modal is now visible
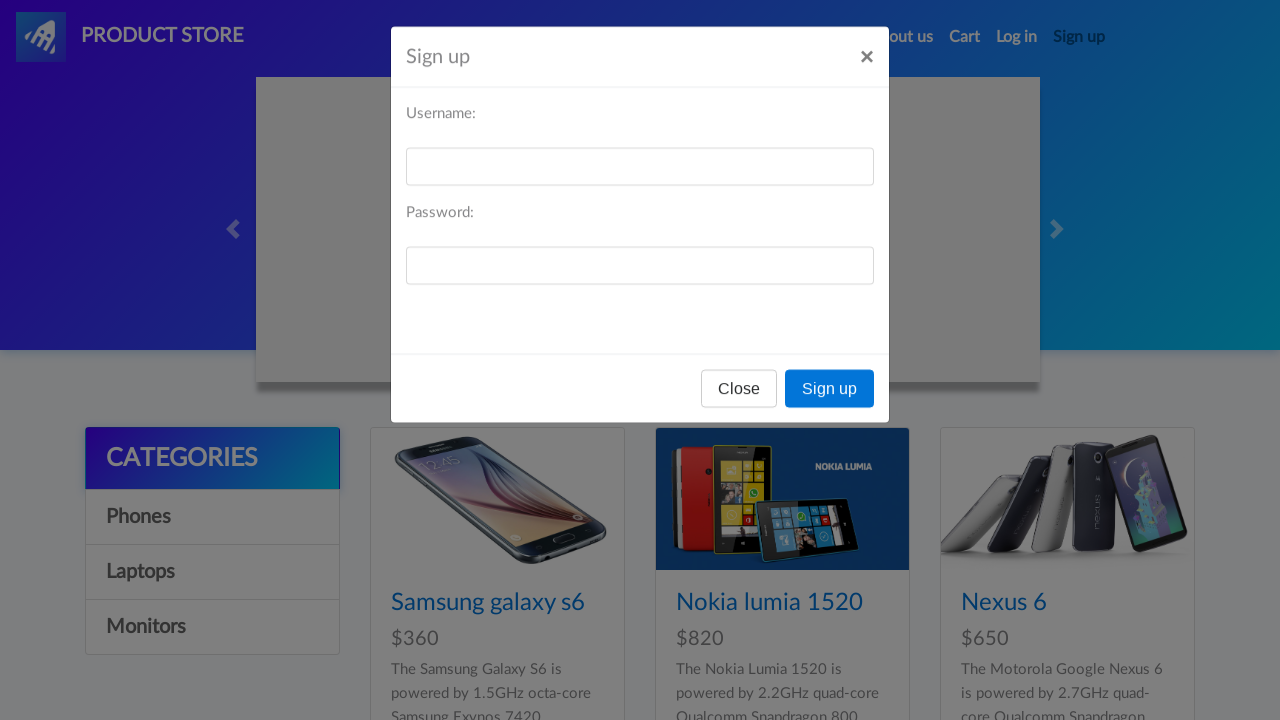

Filled username field with existing username 'duplicateuser456' on #sign-username
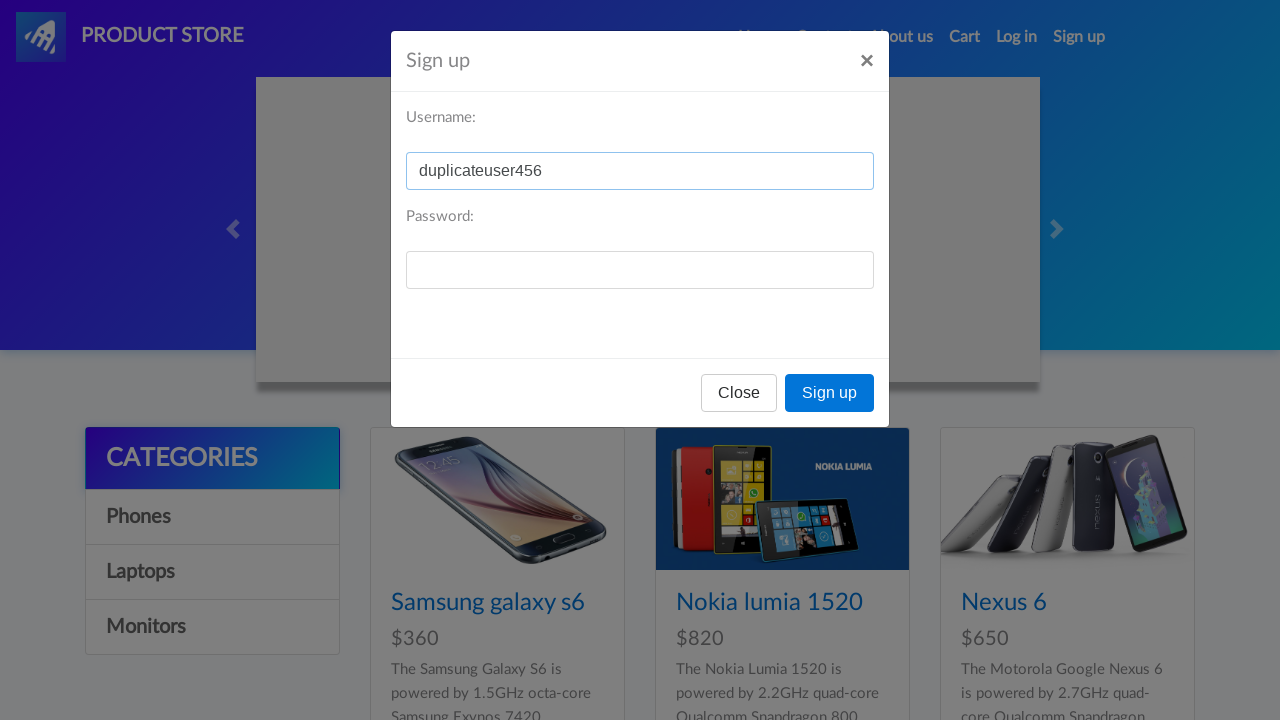

Filled password field with 'Test-12345' on #sign-password
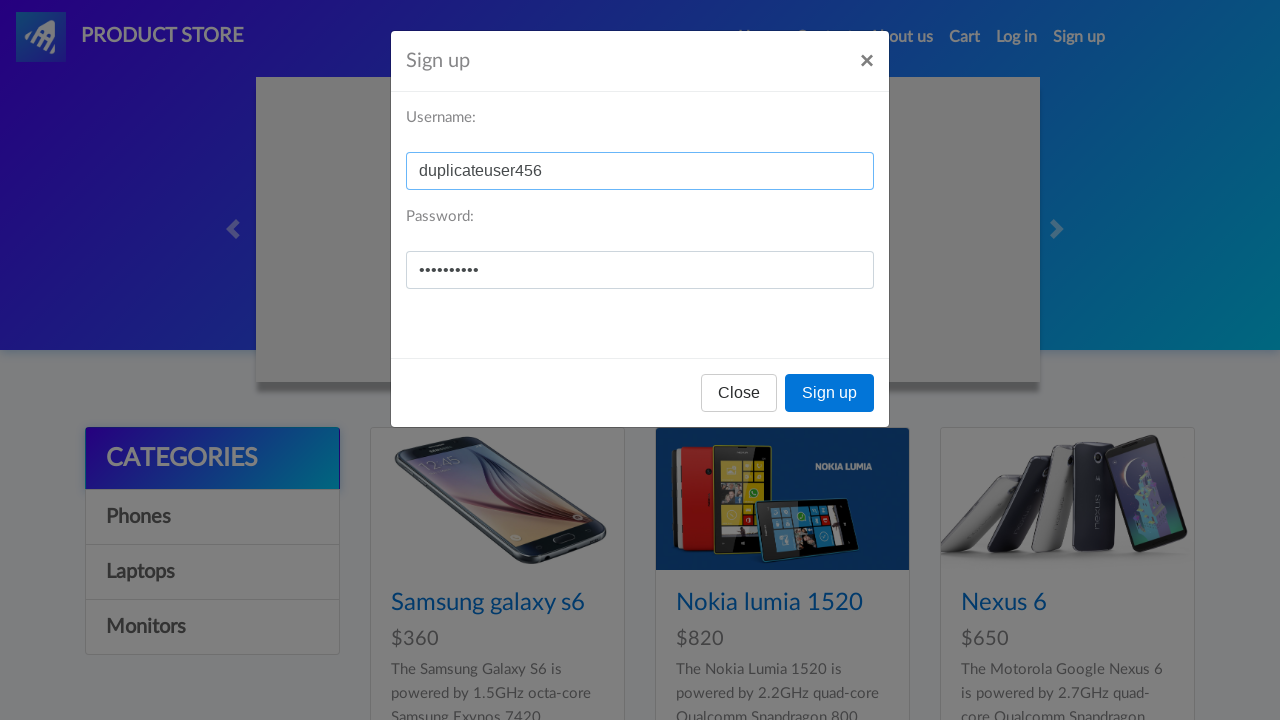

Clicked Sign Up button to submit the form at (830, 393) on button[onclick='register()']
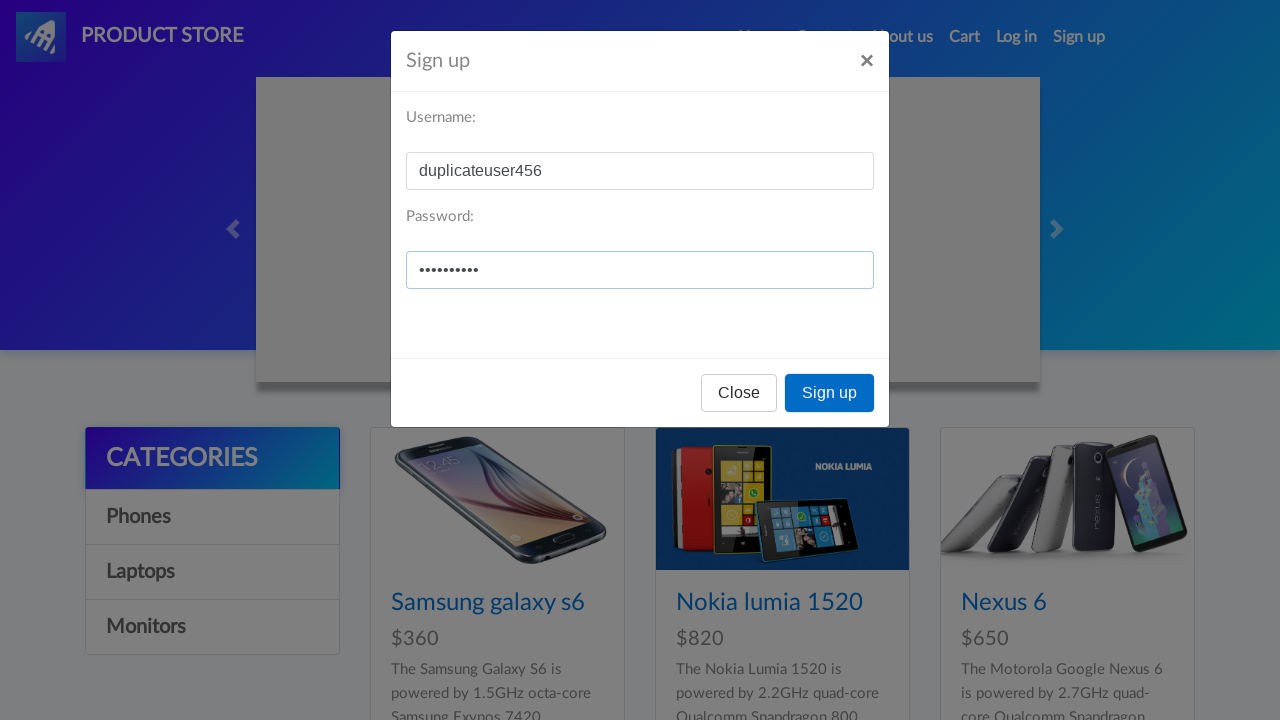

Accepted alert dialog - duplicate user error message displayed
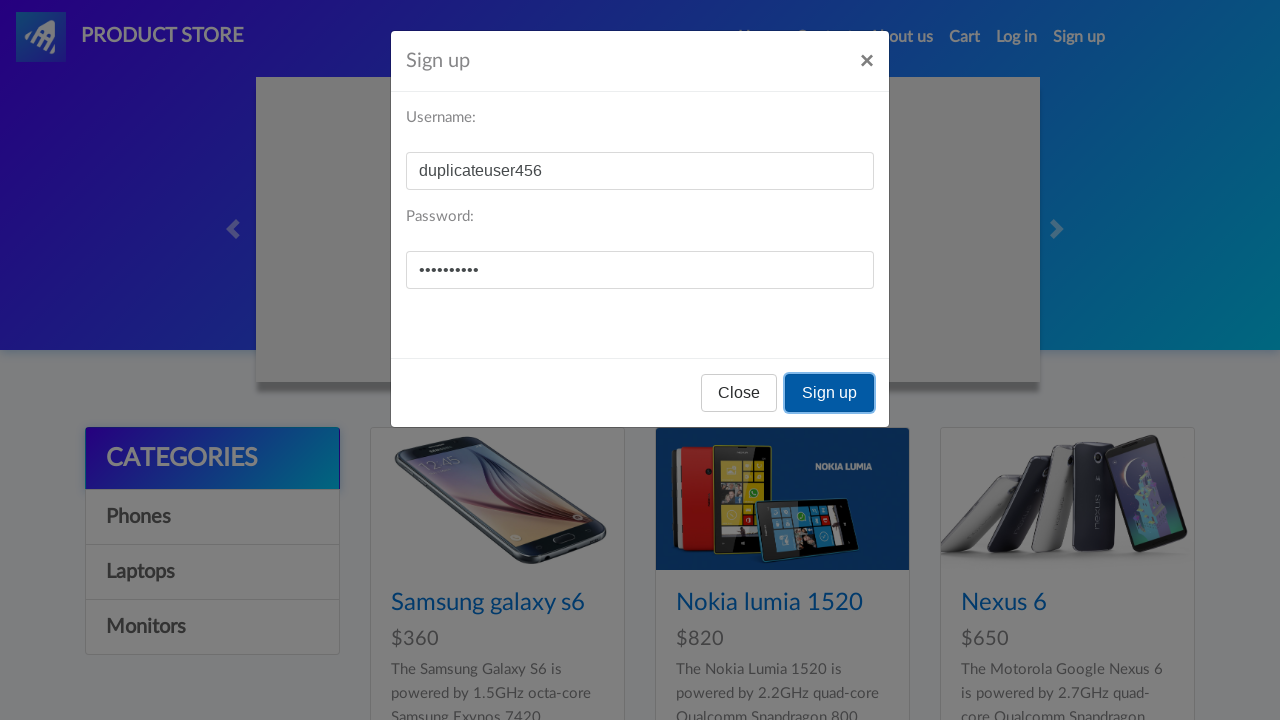

Waited 2 seconds for page to stabilize after alert dismissal
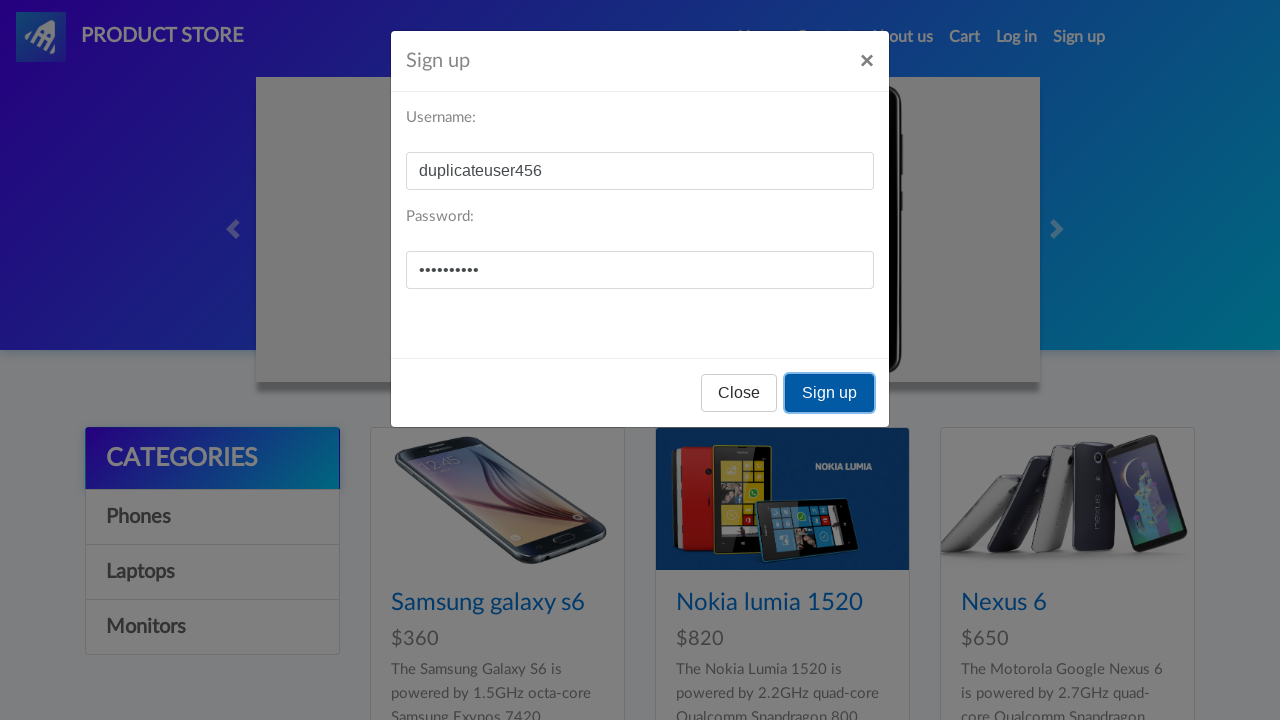

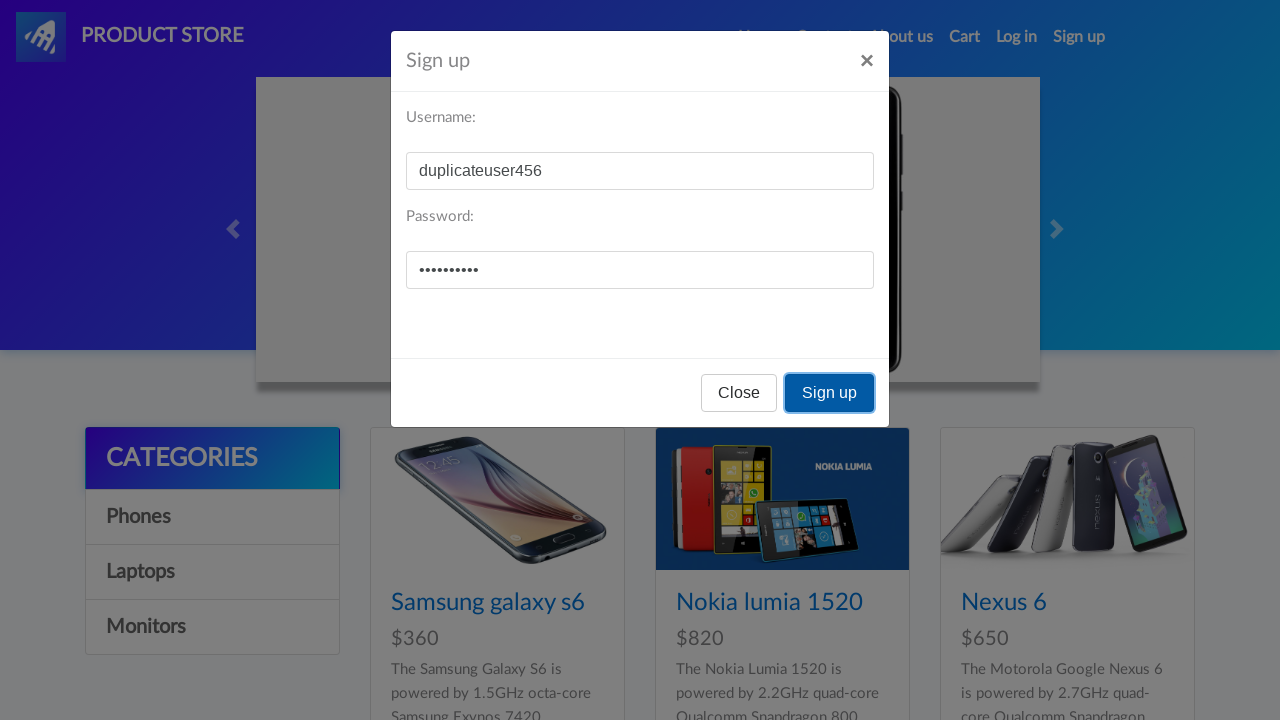